Navigates to 10086 mobile mail site and verifies it loads

Starting URL: http://m.mail.10086.cn

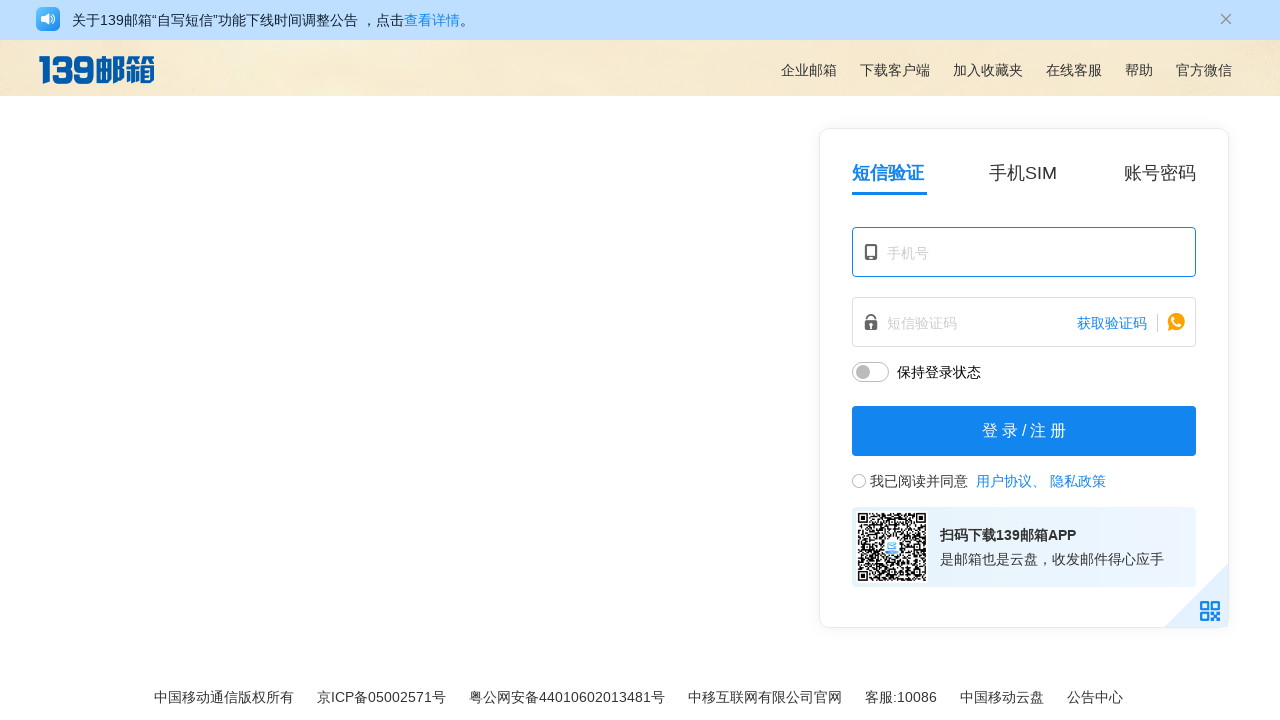

Navigated to 10086 mobile mail site
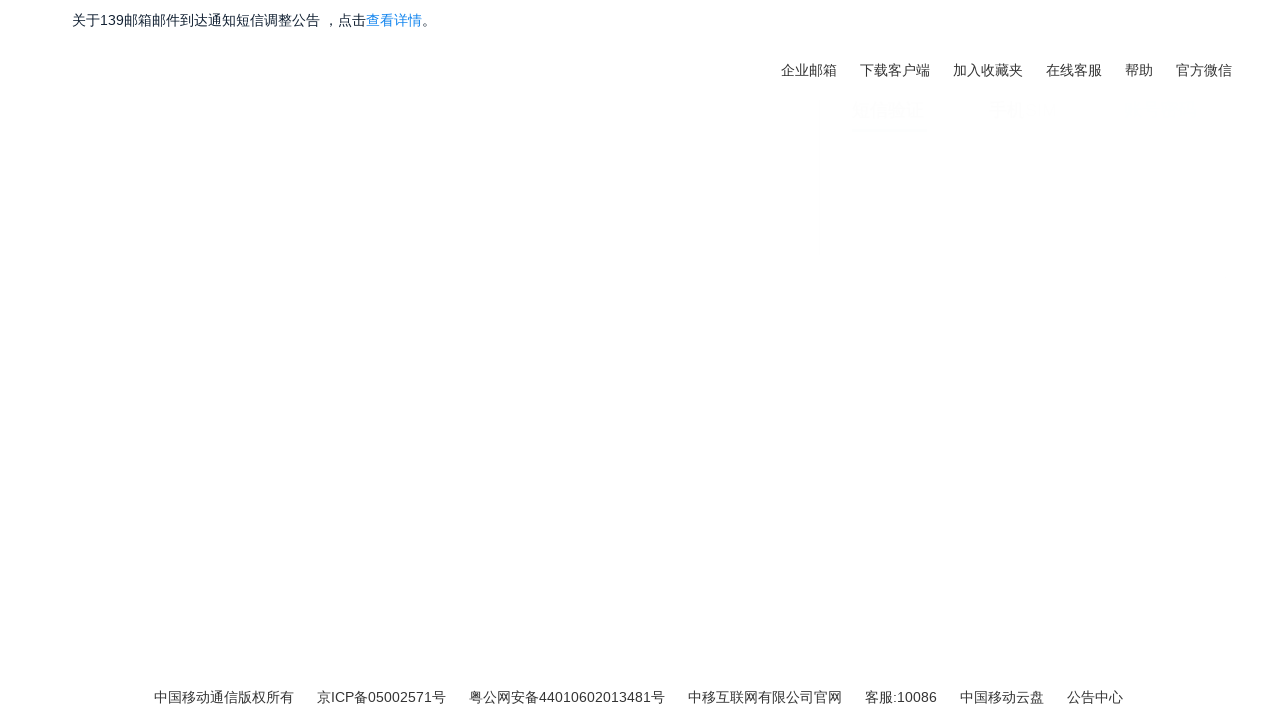

Page DOM content loaded
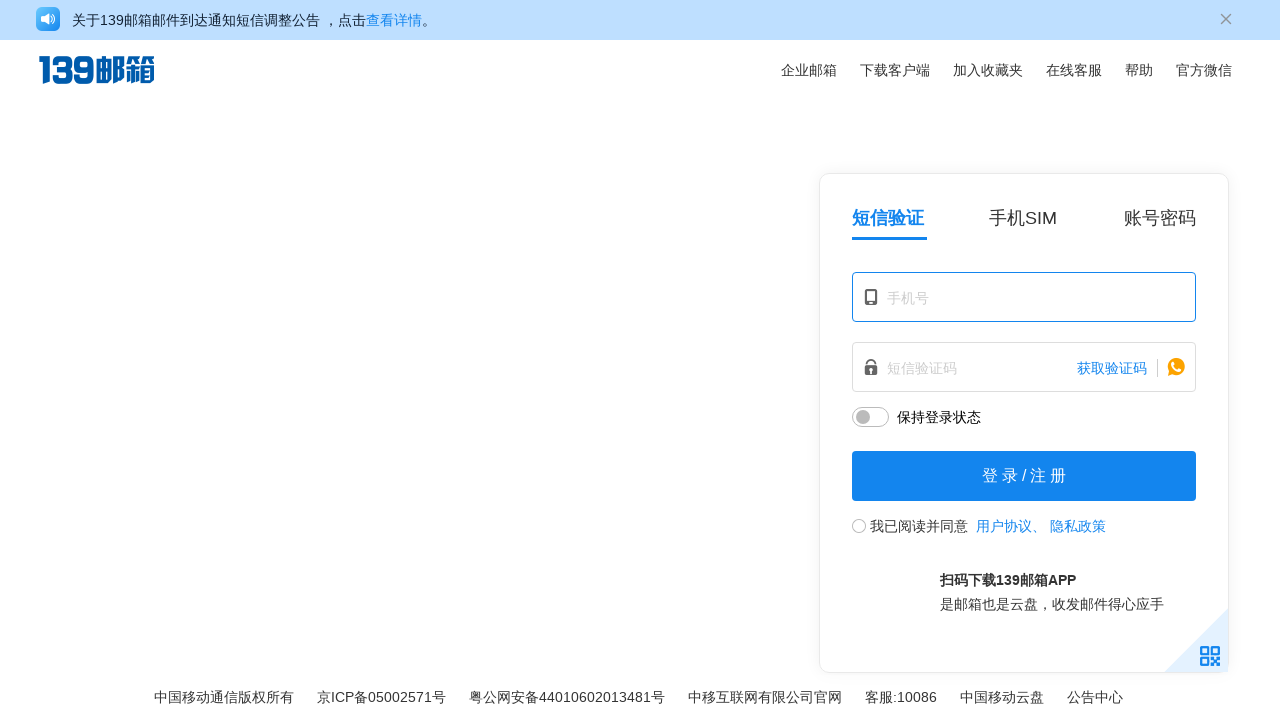

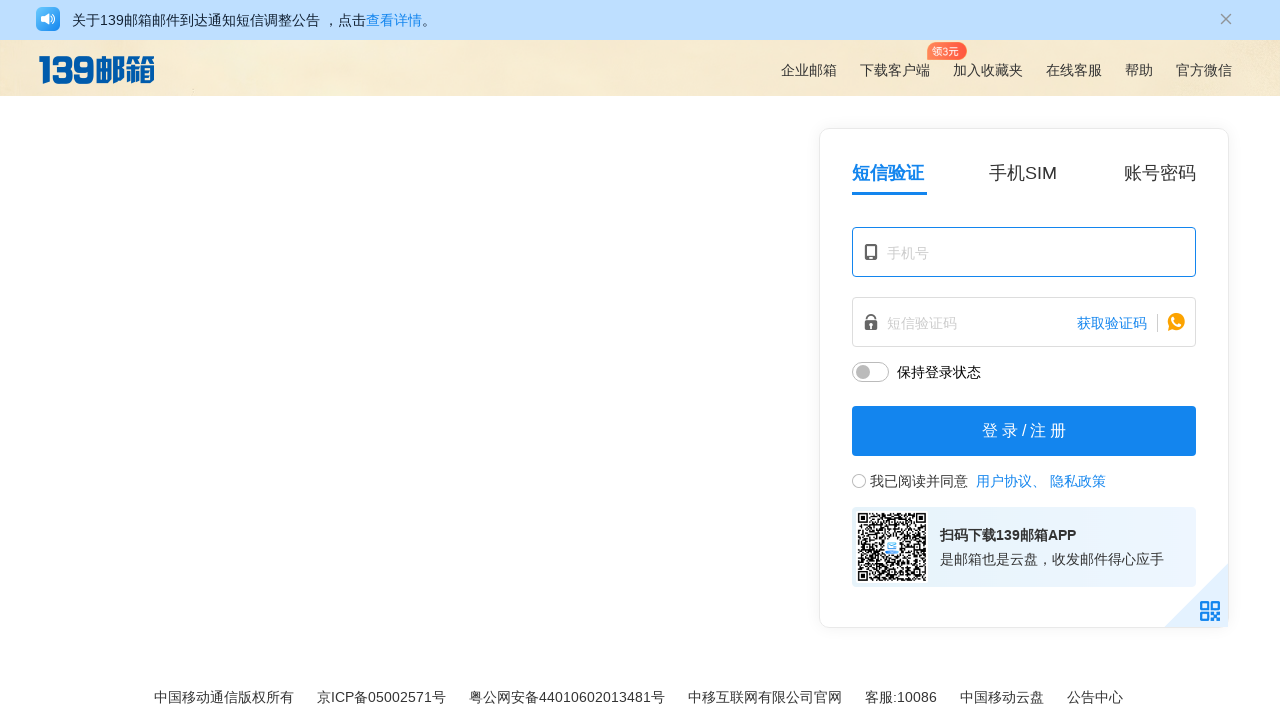